Tests cookie reading functionality by navigating to a cookies demo page, verifying that cookies are present and have expected values, then clicking the refresh cookies button.

Starting URL: https://bonigarcia.dev/selenium-webdriver-java/cookies.html

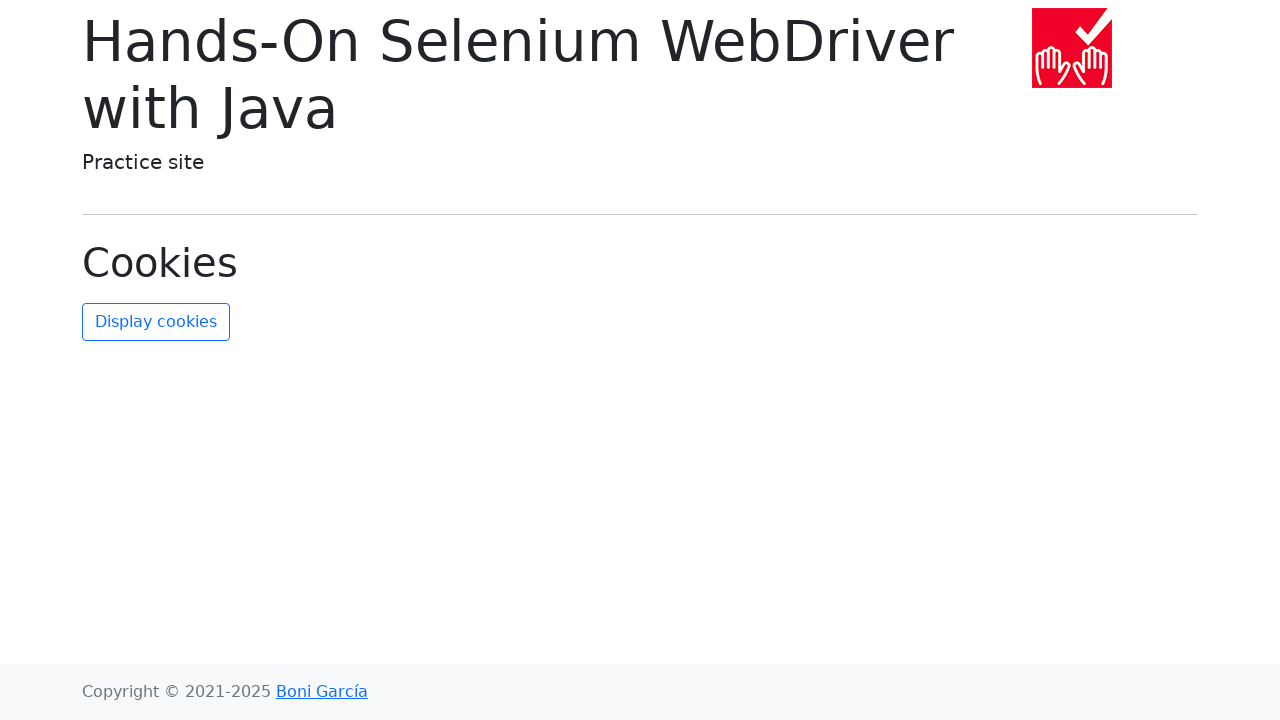

Waited for page to load with domcontentloaded state
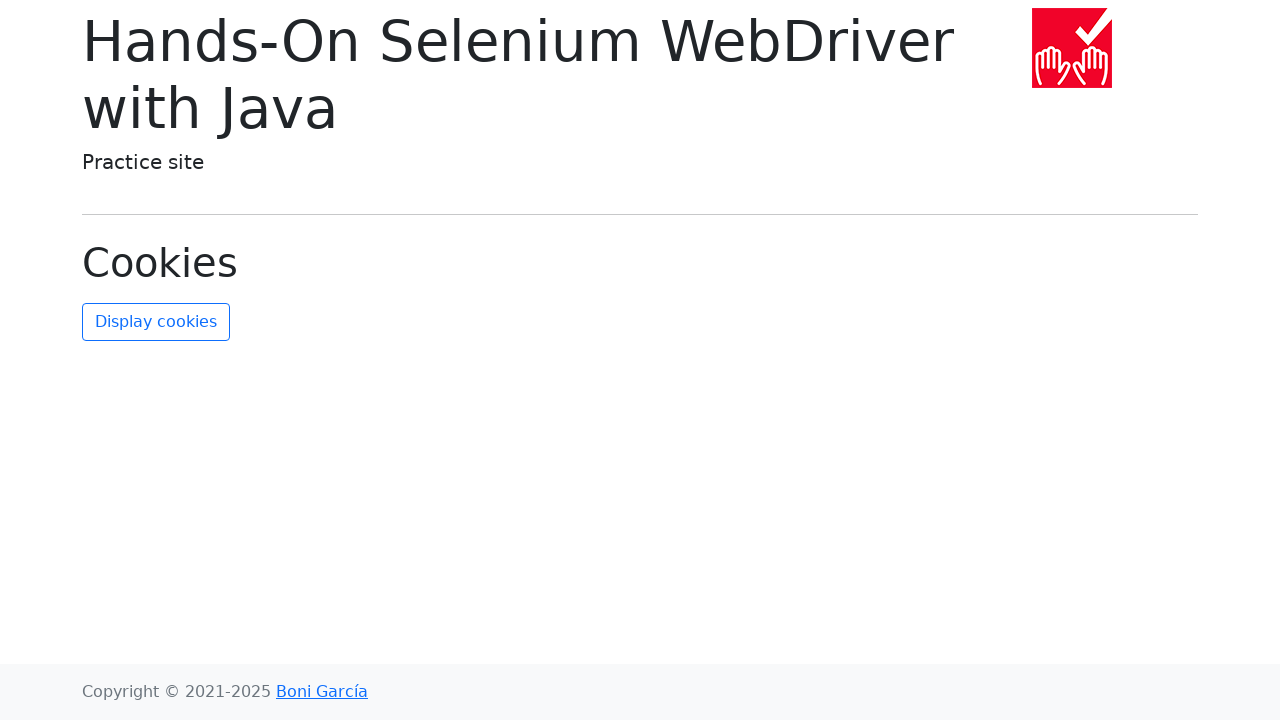

Retrieved all cookies from context
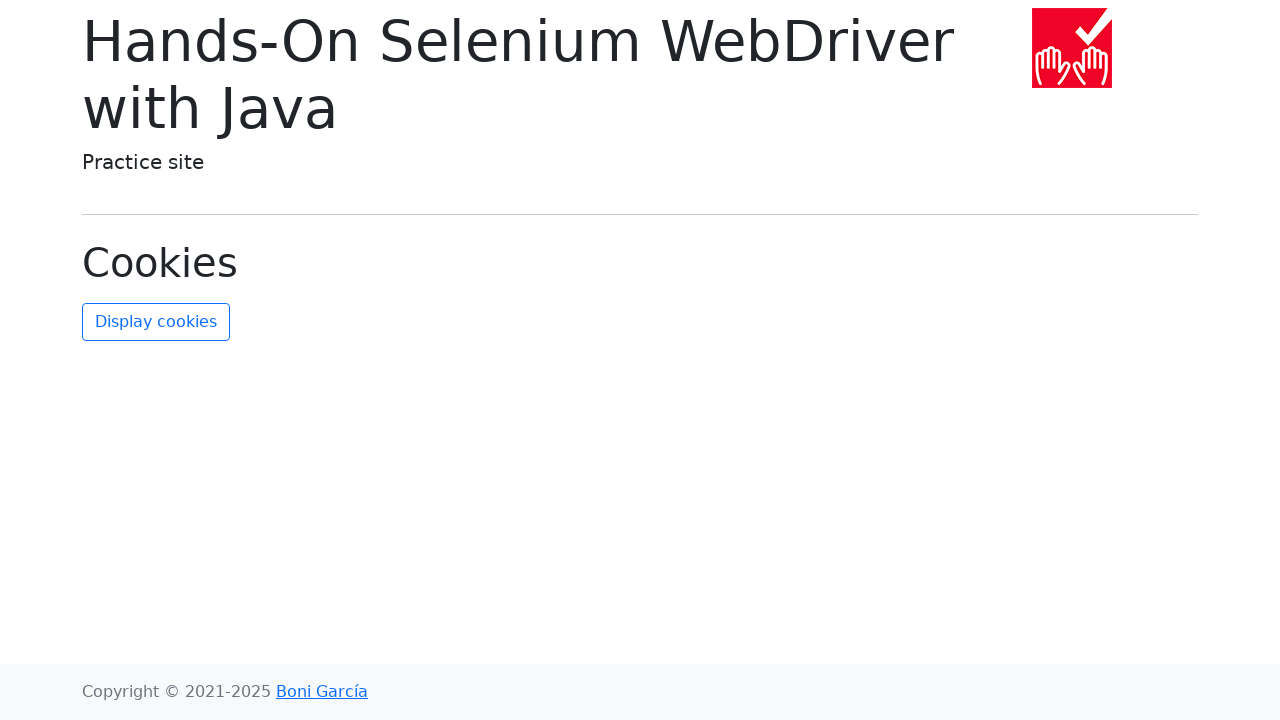

Verified that exactly 2 cookies are present
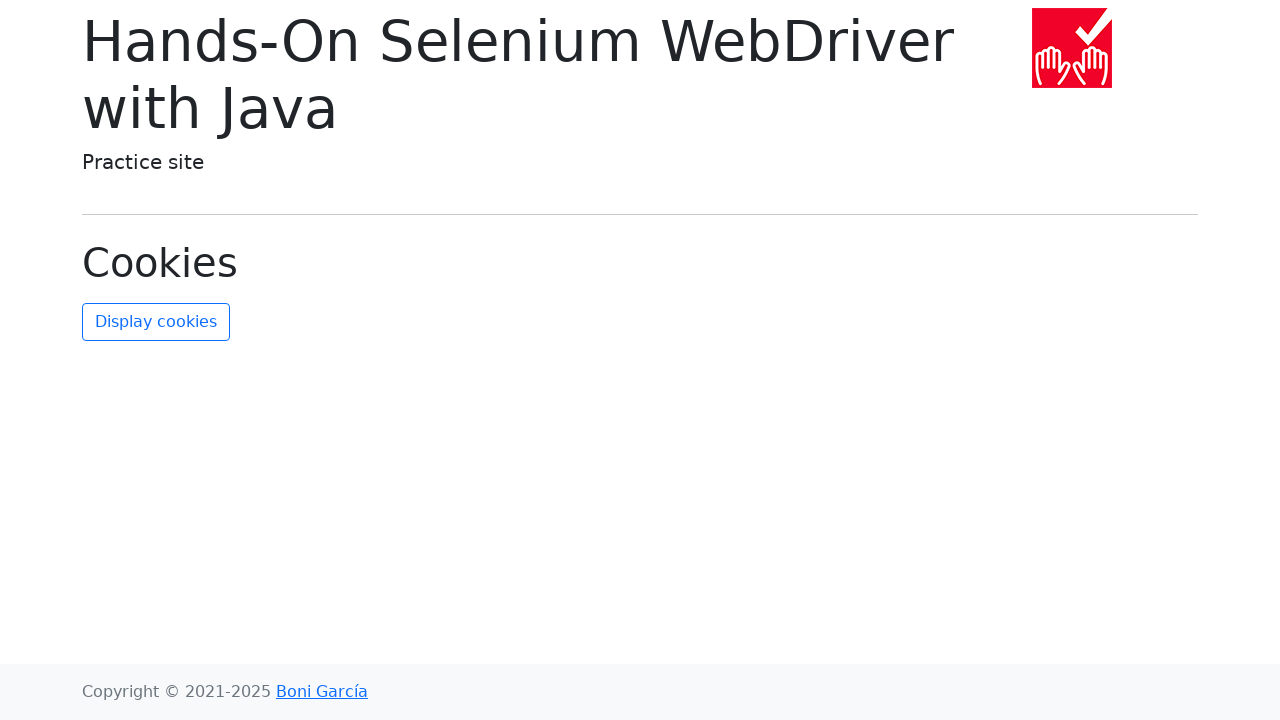

Found username cookie in cookies list
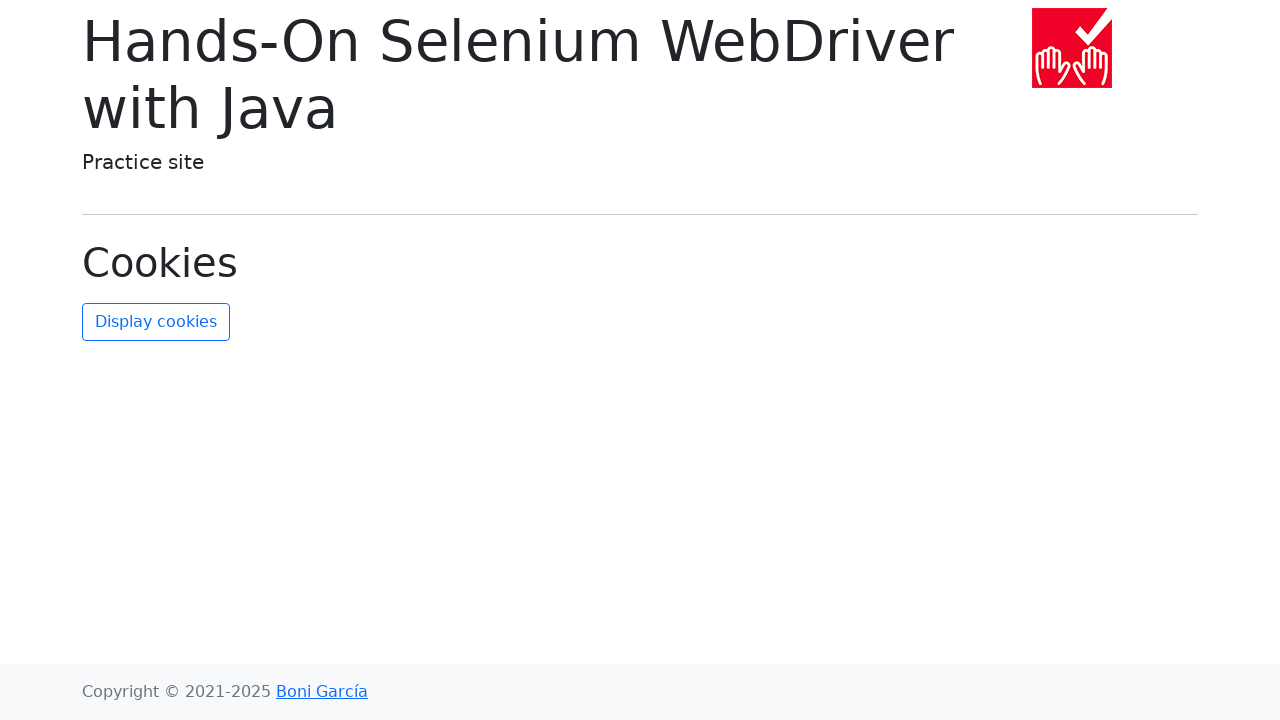

Verified username cookie value is 'John Doe'
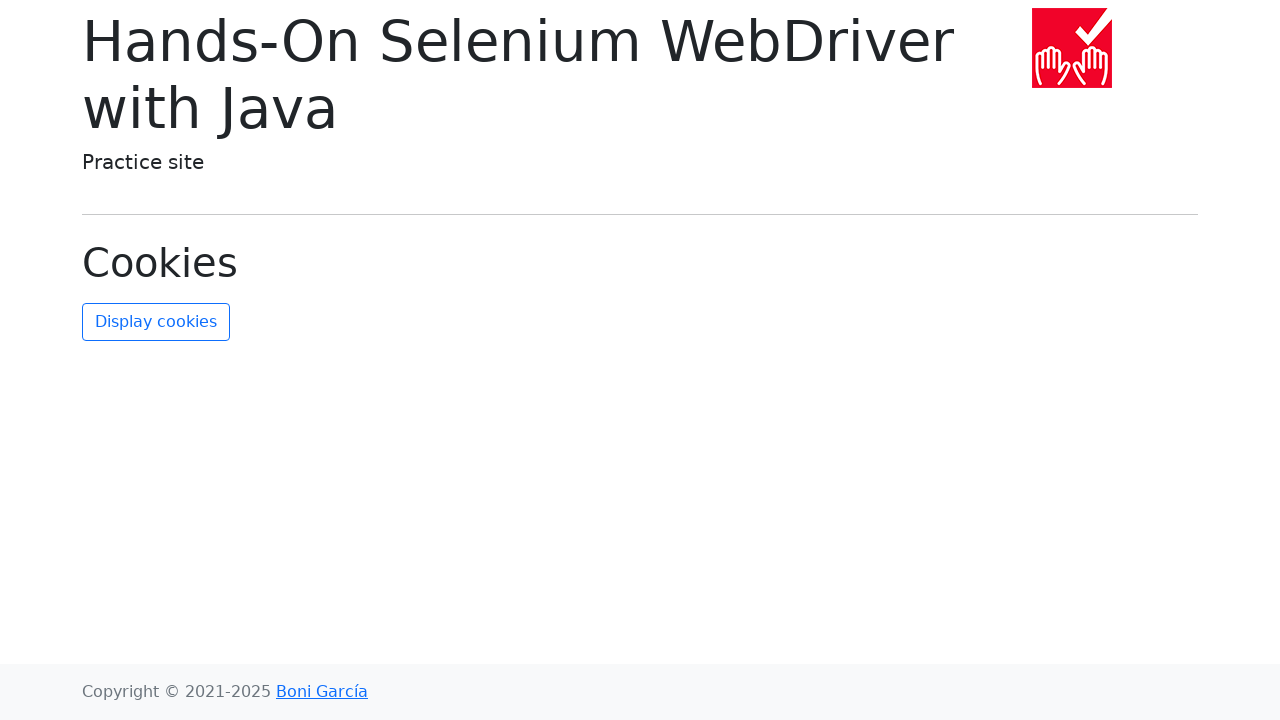

Verified username cookie path is '/'
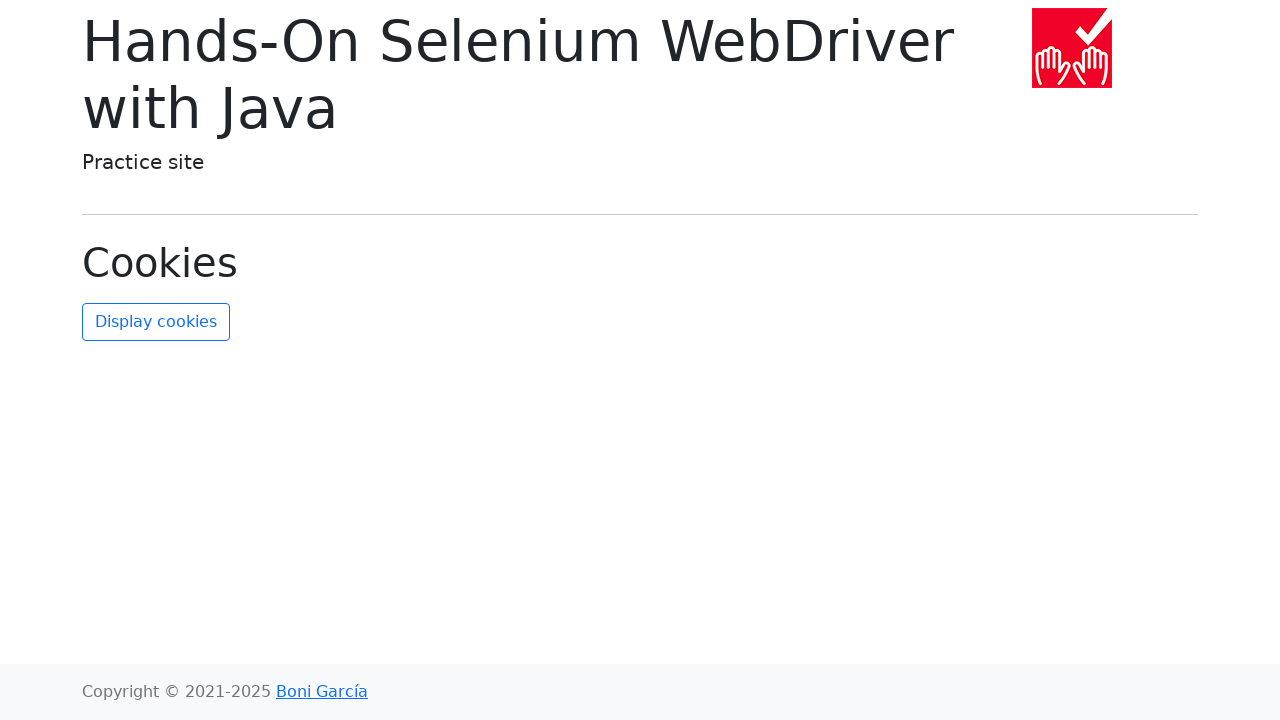

Clicked the refresh cookies button at (156, 322) on #refresh-cookies
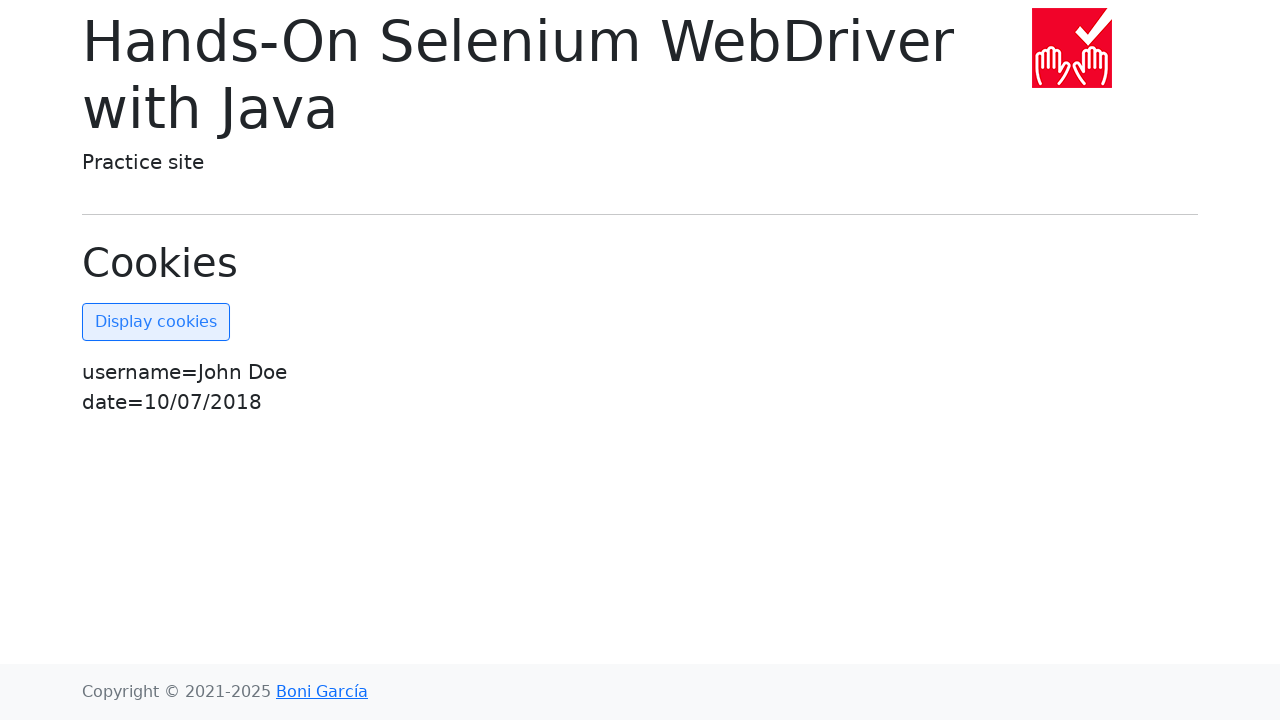

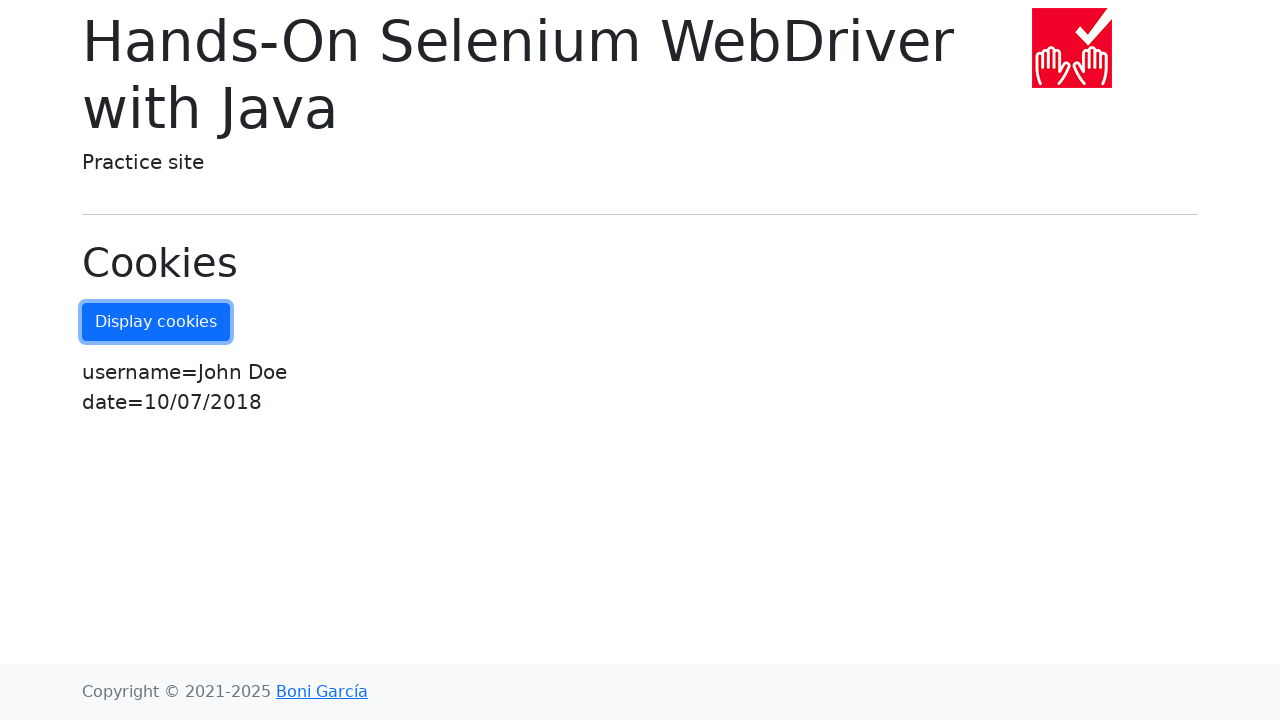